Tests date picker functionality by selecting a specific date (May 25, 2025) through year, month, and day navigation

Starting URL: https://rahulshettyacademy.com/seleniumPractise/#/offers

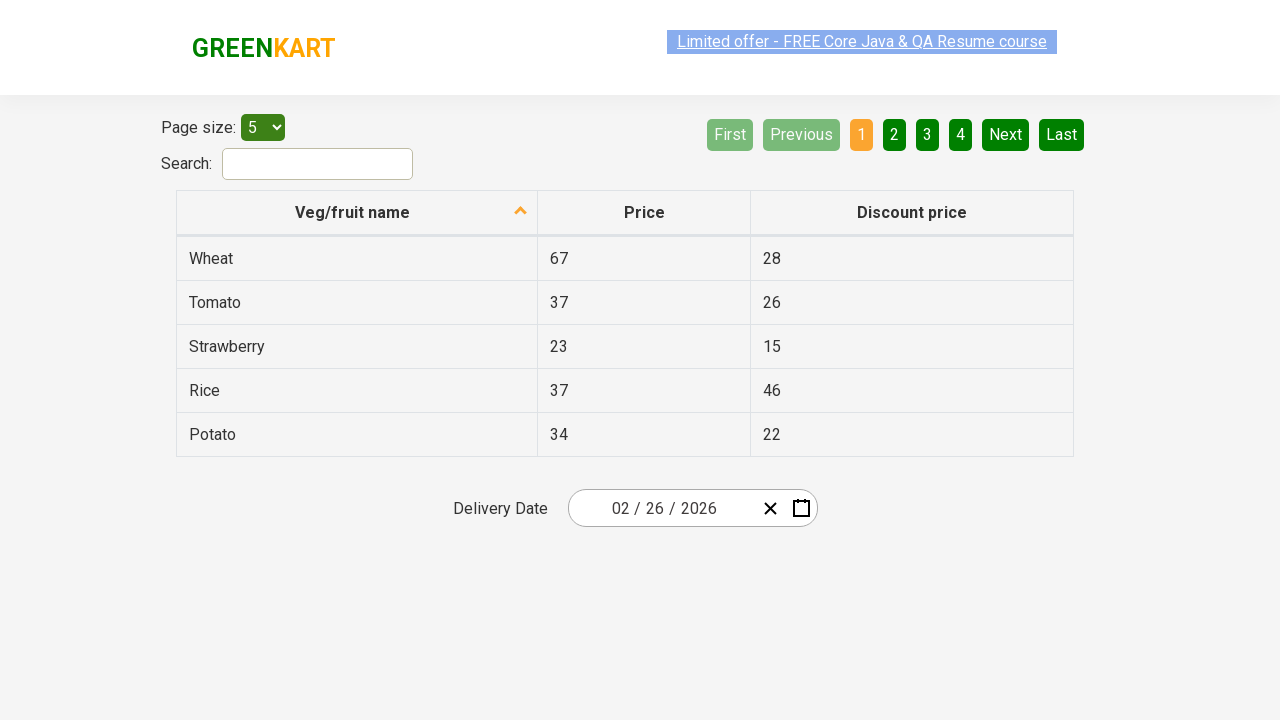

Clicked date picker to open calendar at (692, 508) on .react-date-picker__wrapper
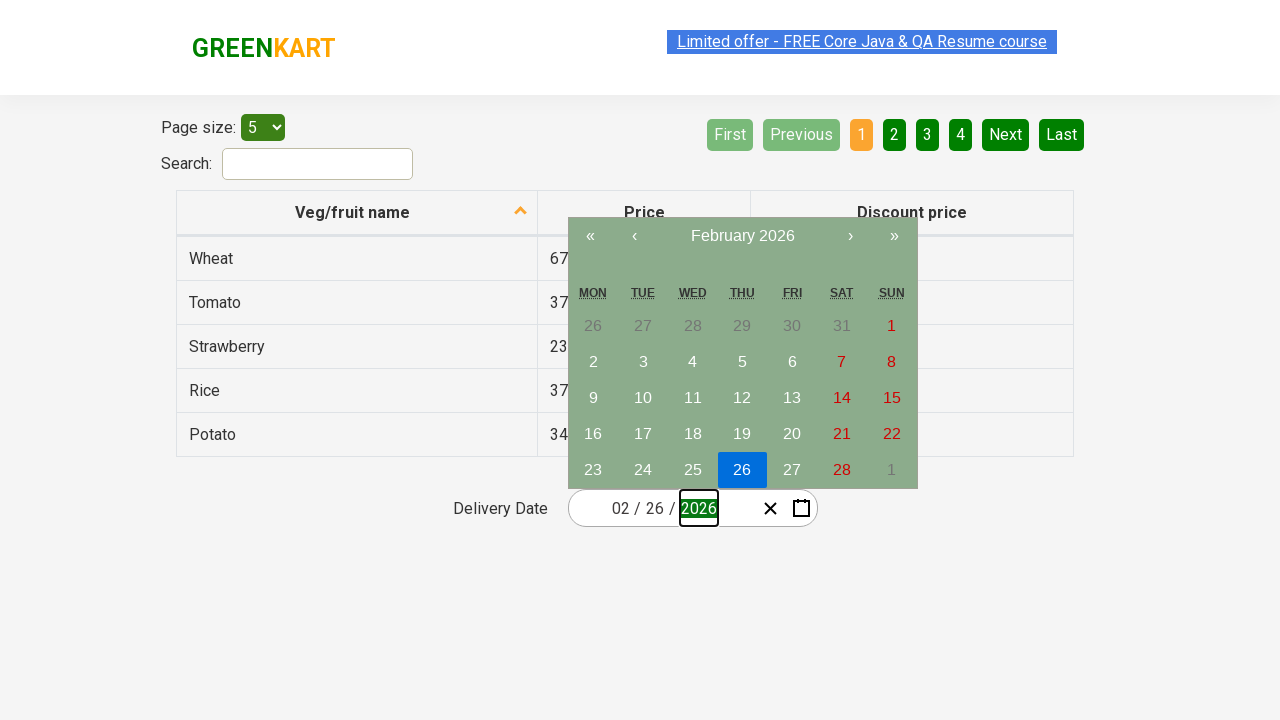

Clicked navigation label to go to year view at (742, 236) on .react-calendar__navigation__label
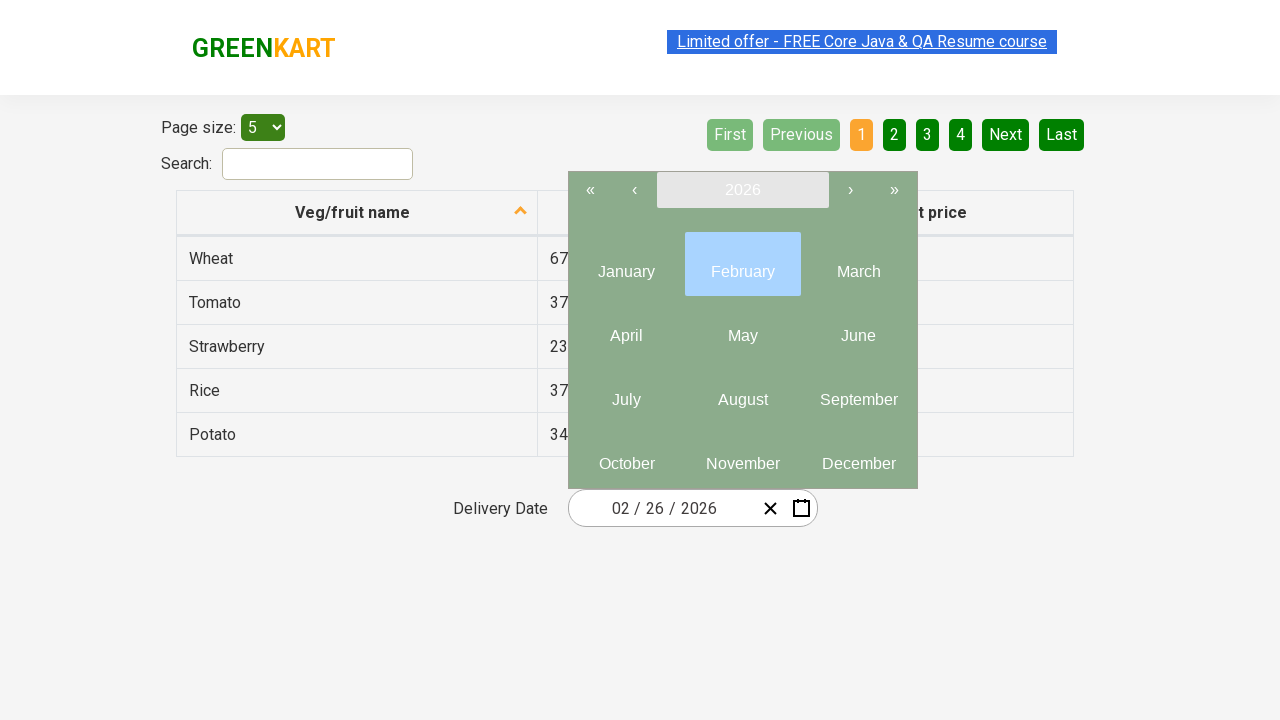

Clicked navigation label again to go to decade view at (742, 190) on .react-calendar__navigation__label
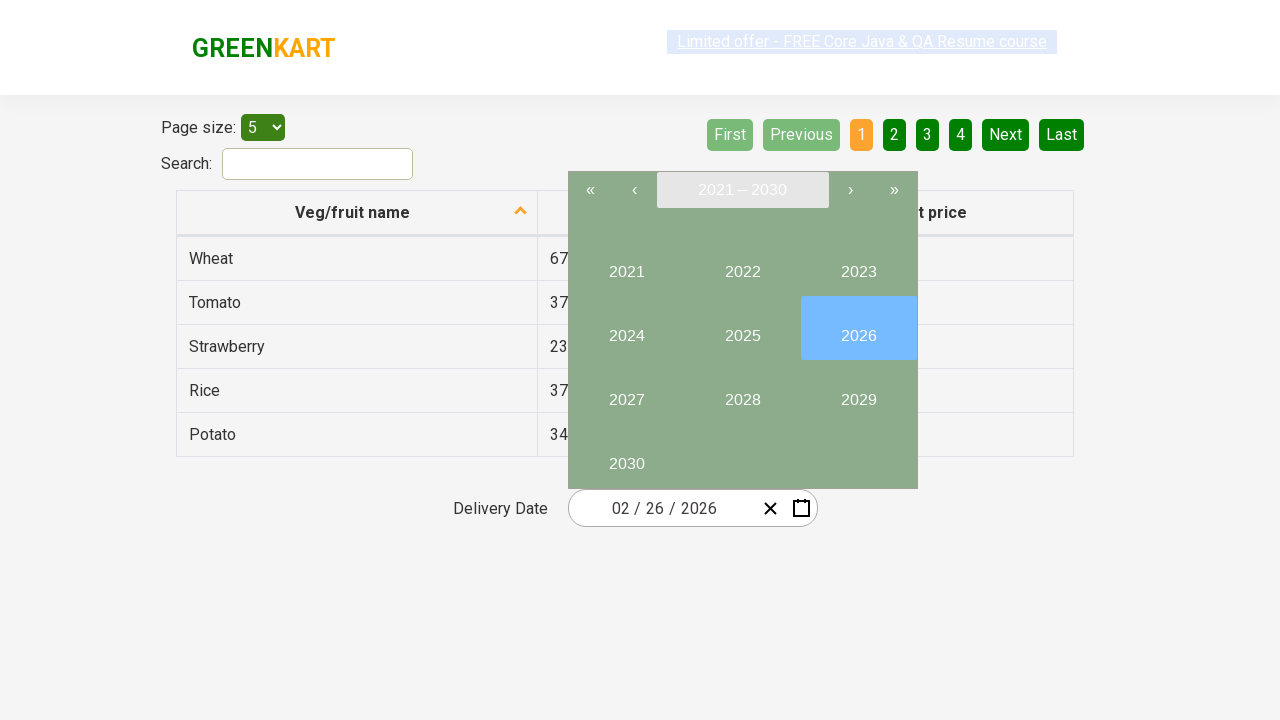

Selected year 2025 at (742, 328) on button:has-text('2025')
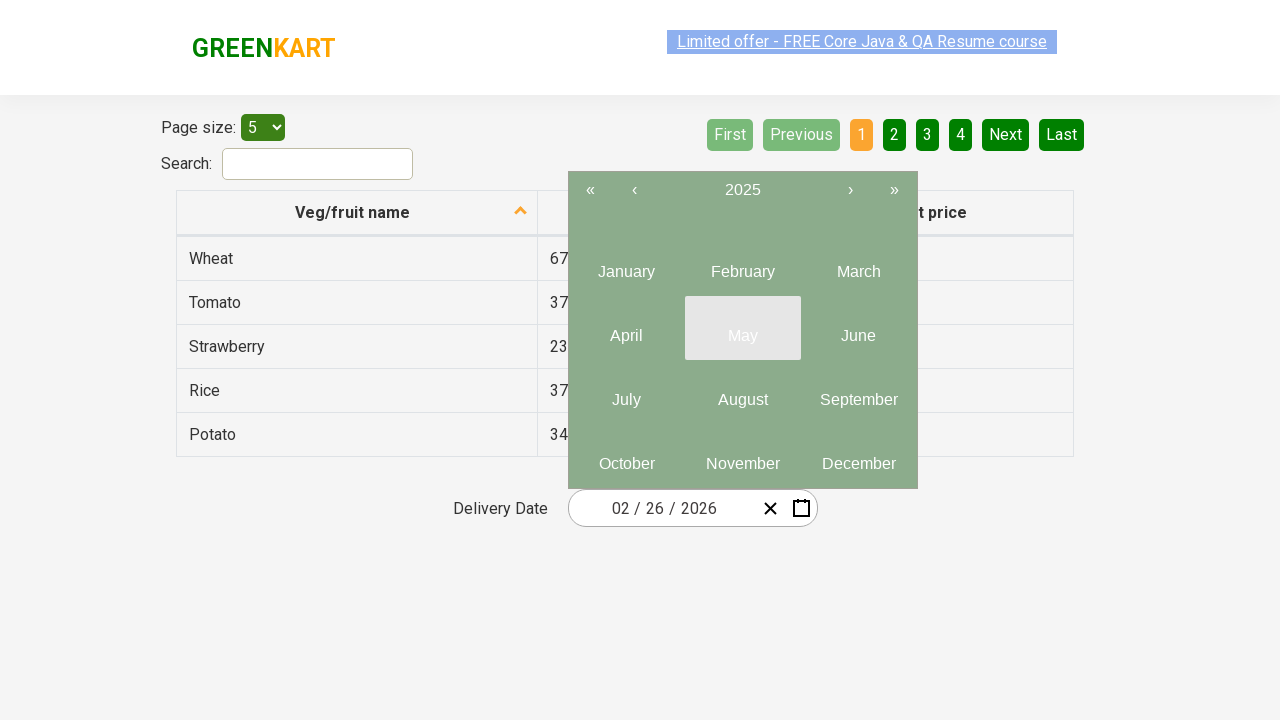

Selected month May (5th month) at (742, 328) on div.react-calendar__viewContainer button:nth-child(5)
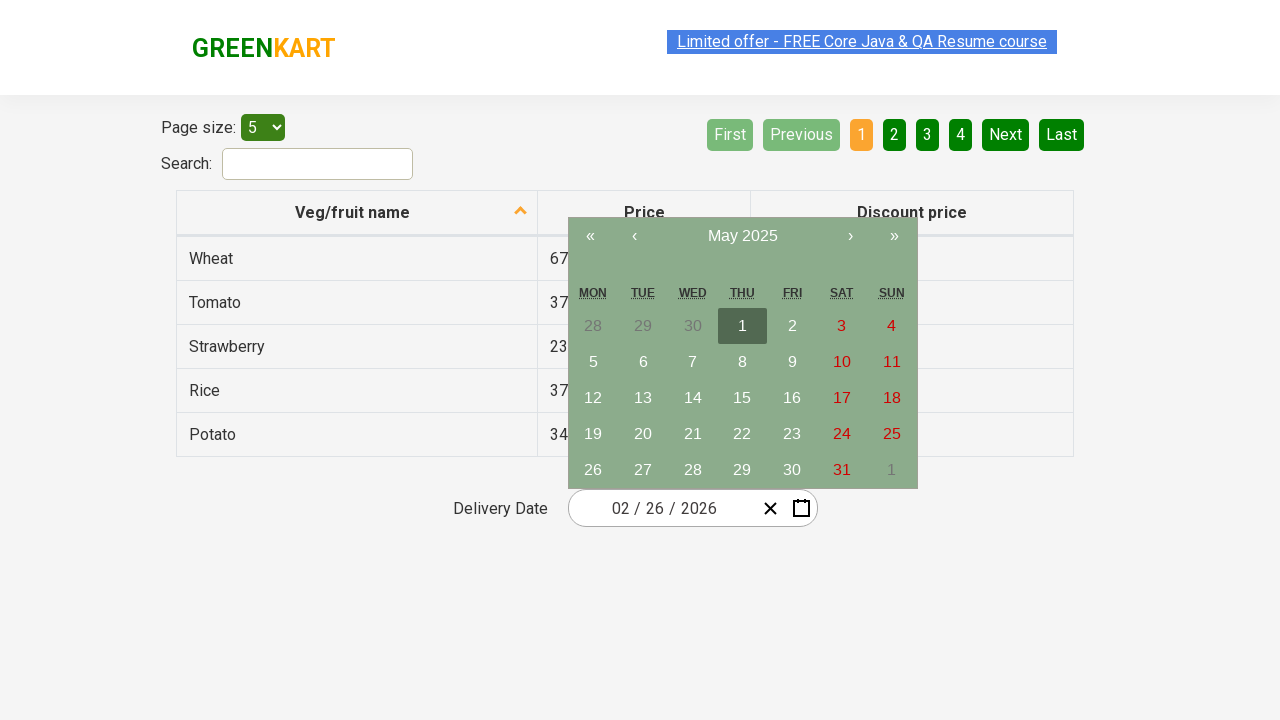

Selected day 25 at (892, 434) on abbr:has-text('25')
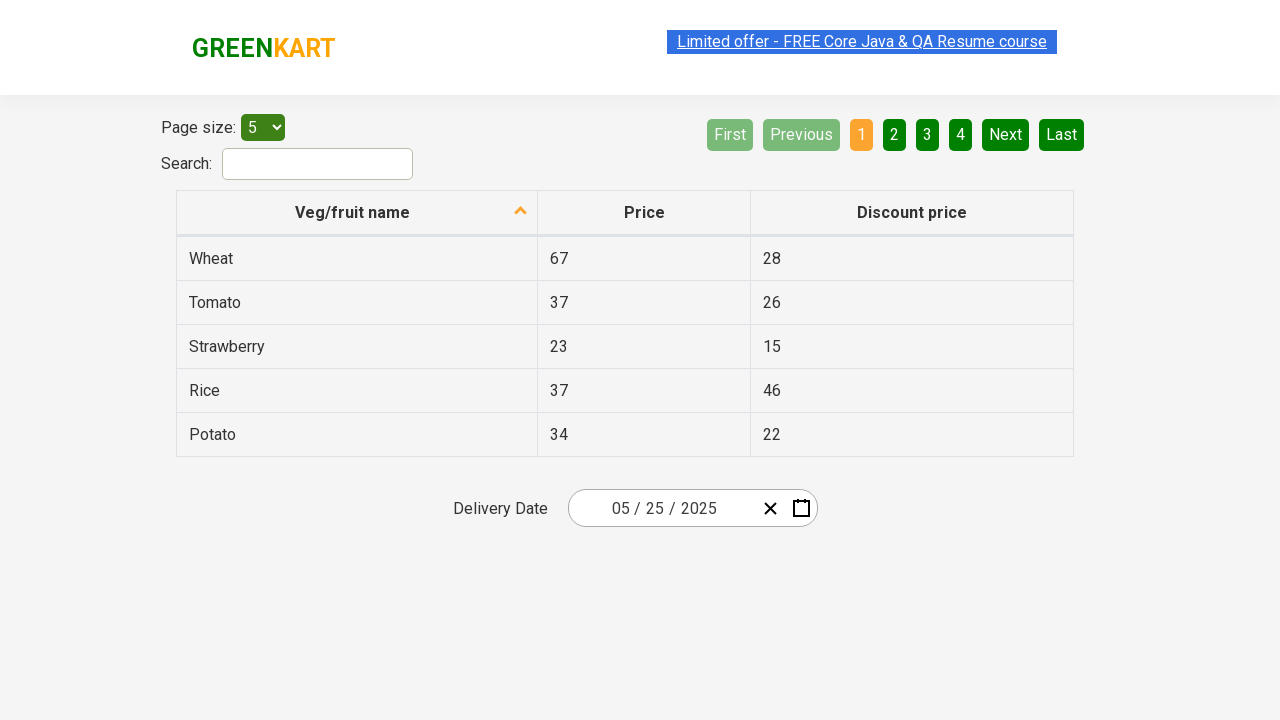

Located all date input fields
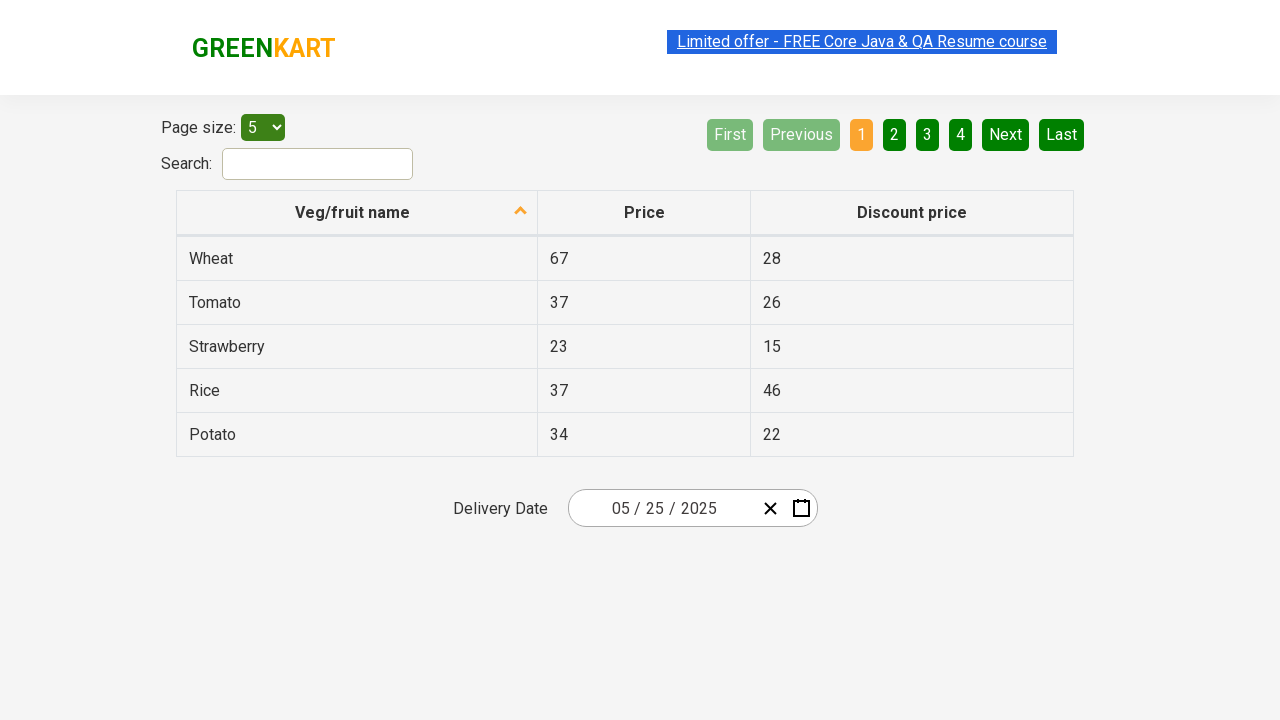

Verified date input field 1: expected '5', got '5'
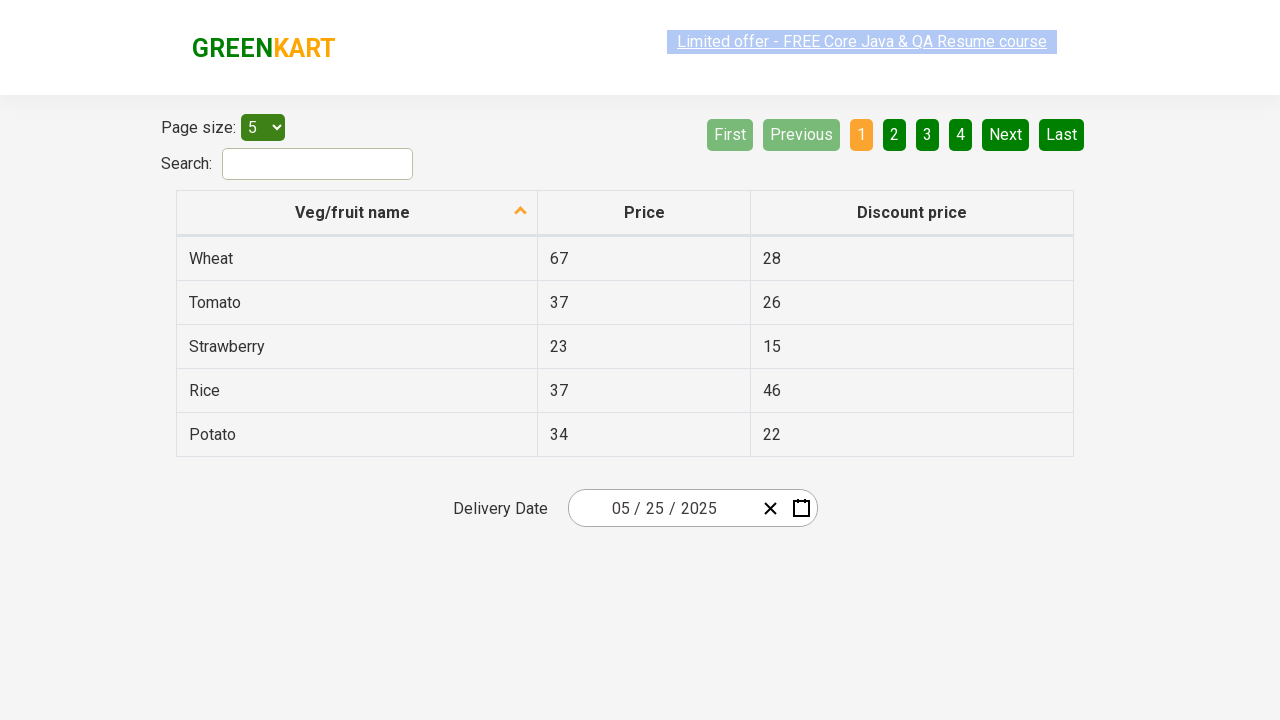

Verified date input field 2: expected '25', got '25'
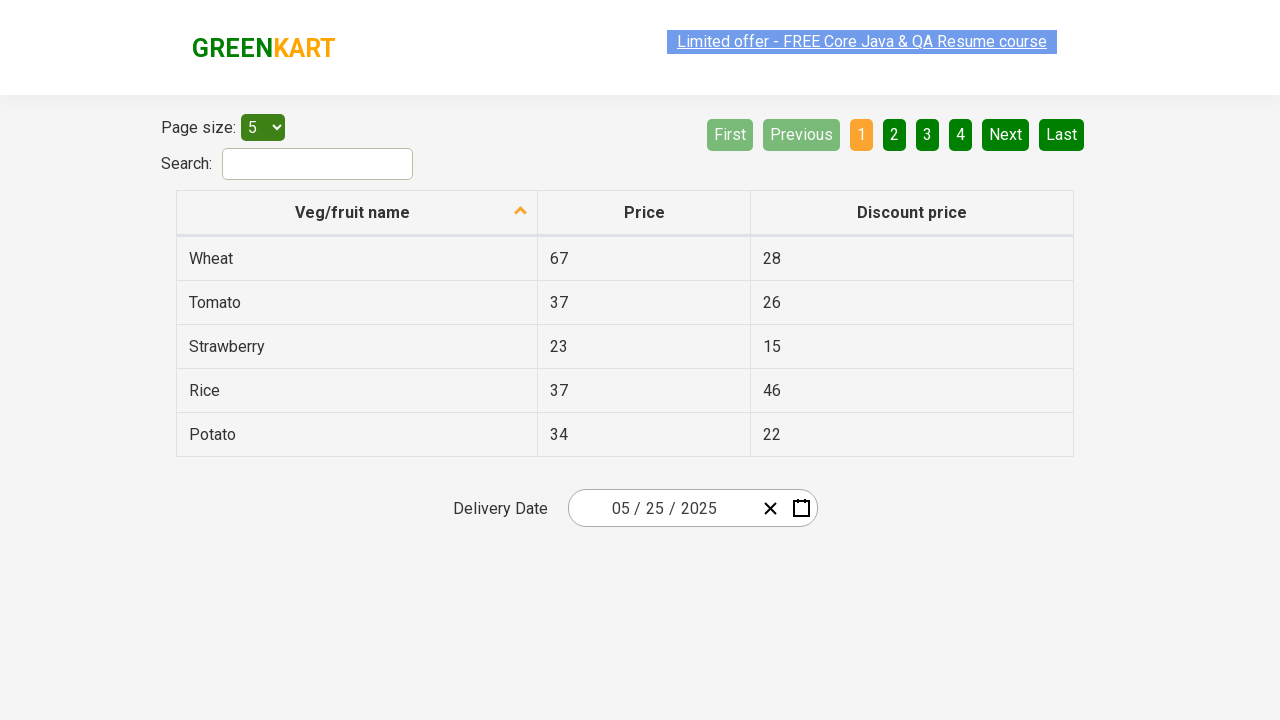

Verified date input field 3: expected '2025', got '2025'
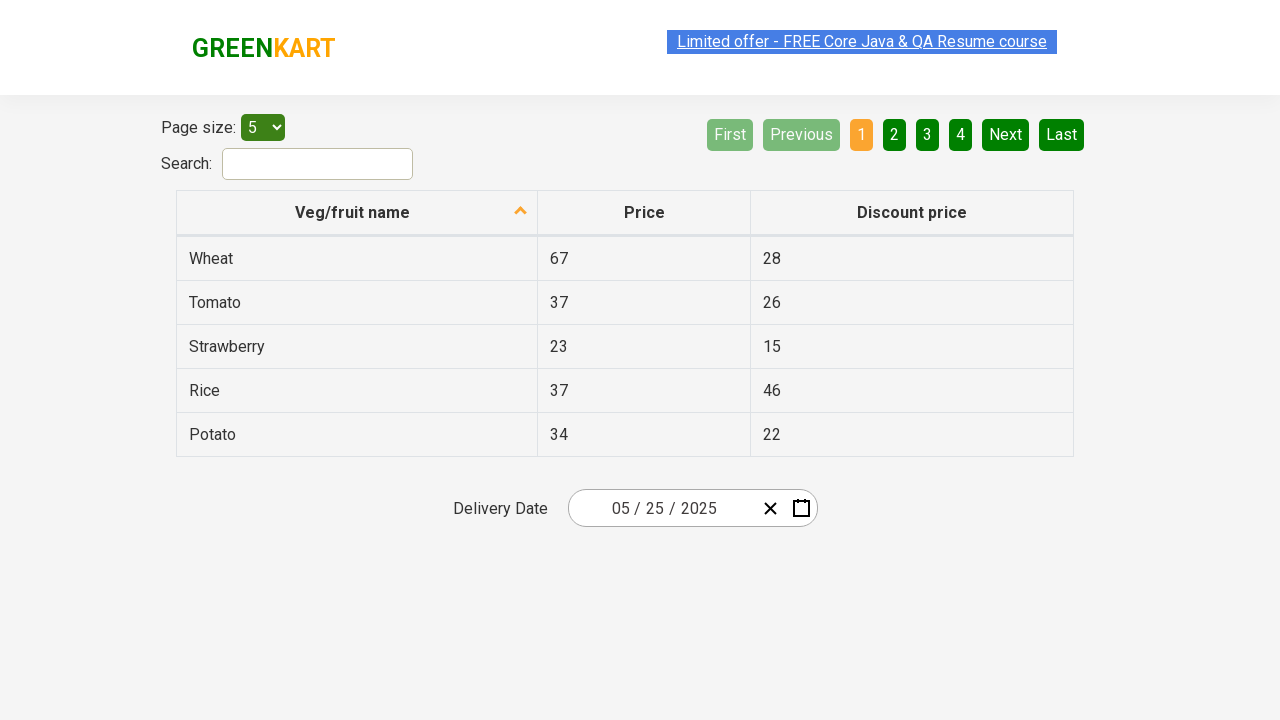

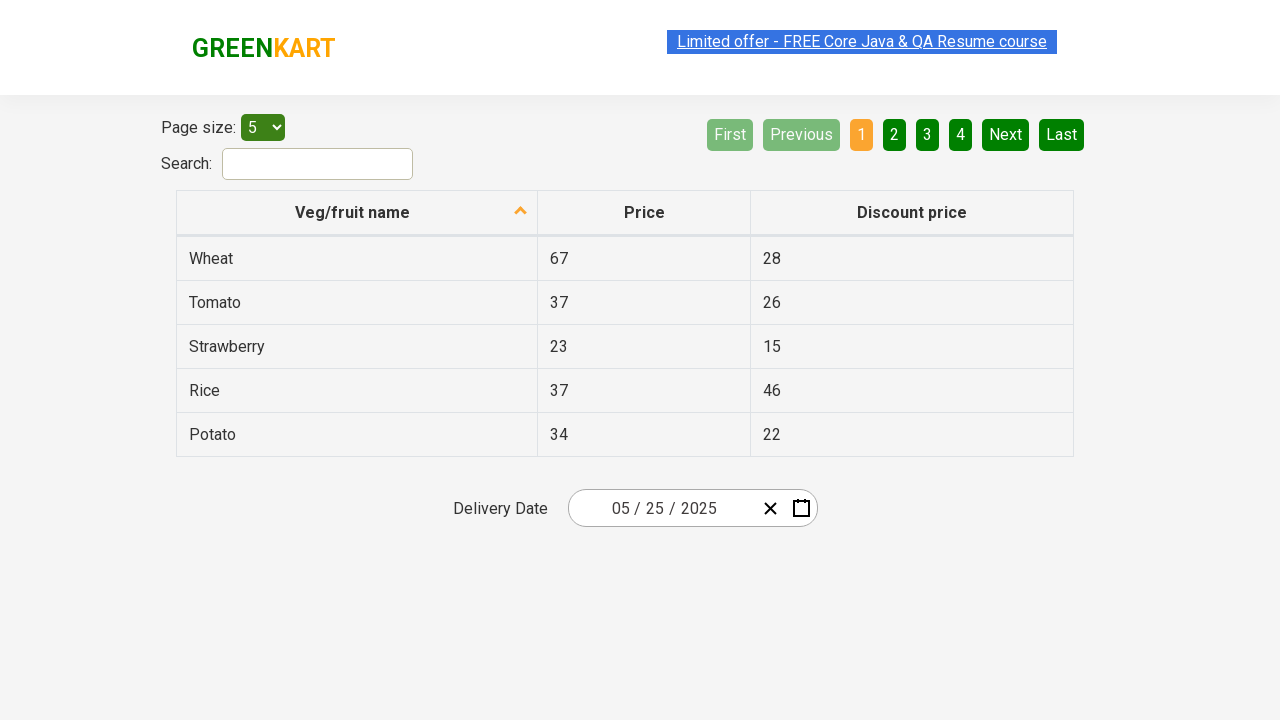